Tests form interaction on a practice testing website by filling in a username field with sample data

Starting URL: https://www.thetestingworld.com/testings/

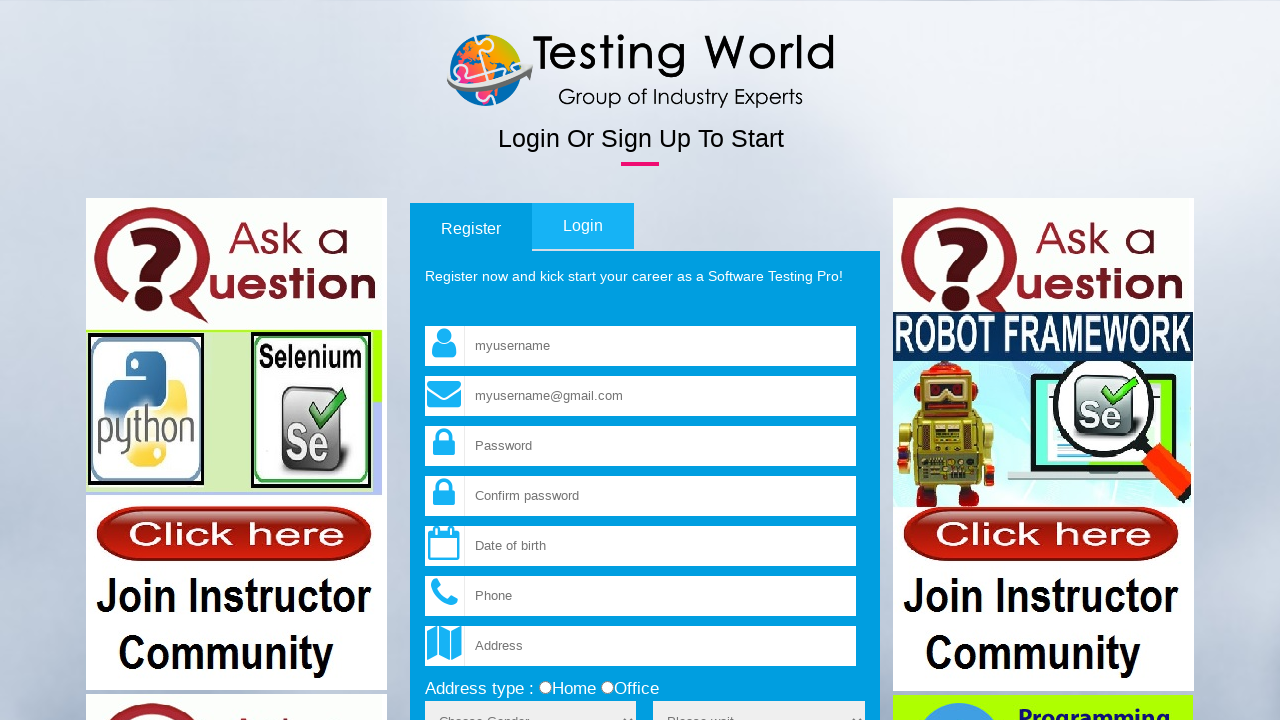

Filled username field with 'testuser_marco' on input[name='fld_username']
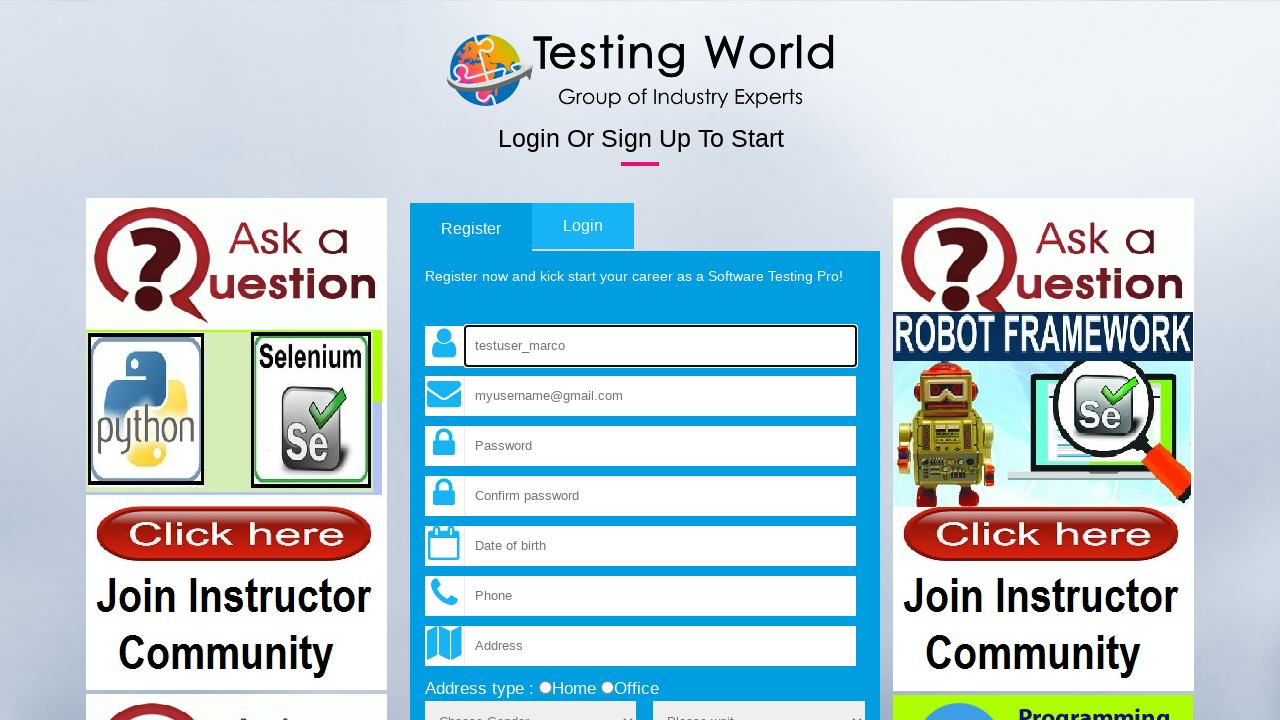

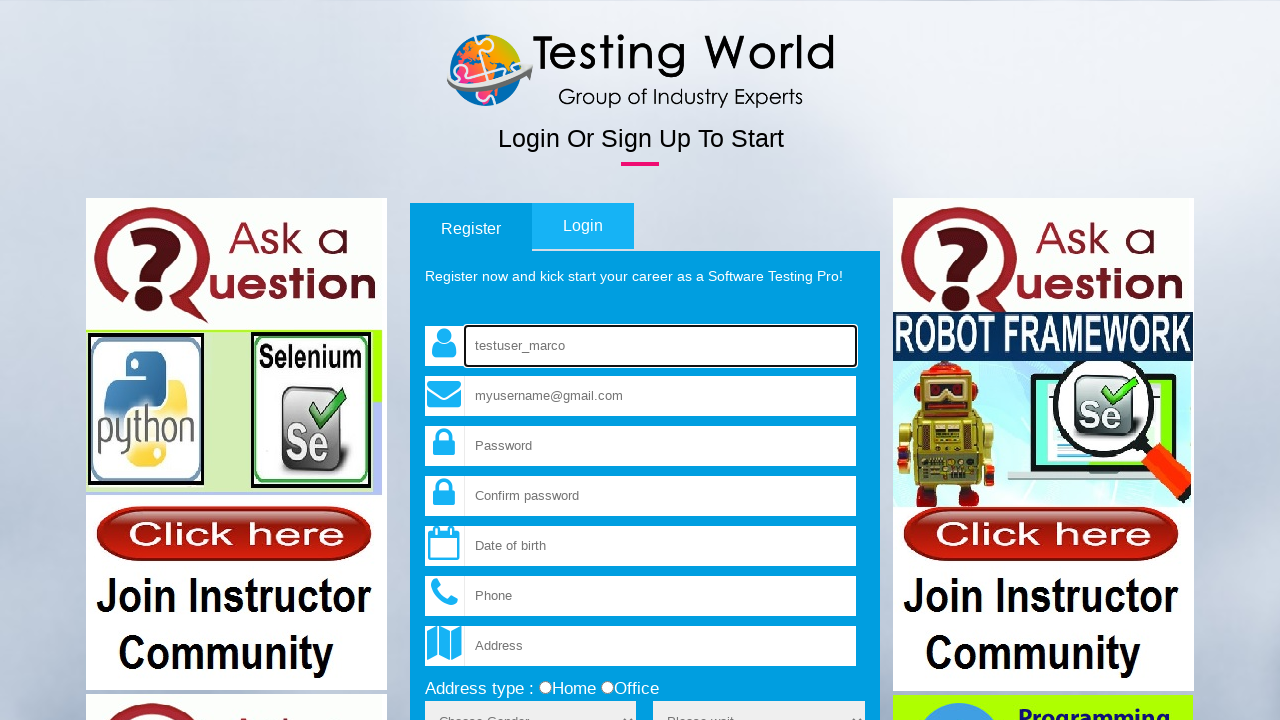